Tests dynamic control elements using explicit waits by removing a checkbox, verifying "It's gone!" message, adding it back, and verifying "It's back!" message

Starting URL: https://the-internet.herokuapp.com/dynamic_controls

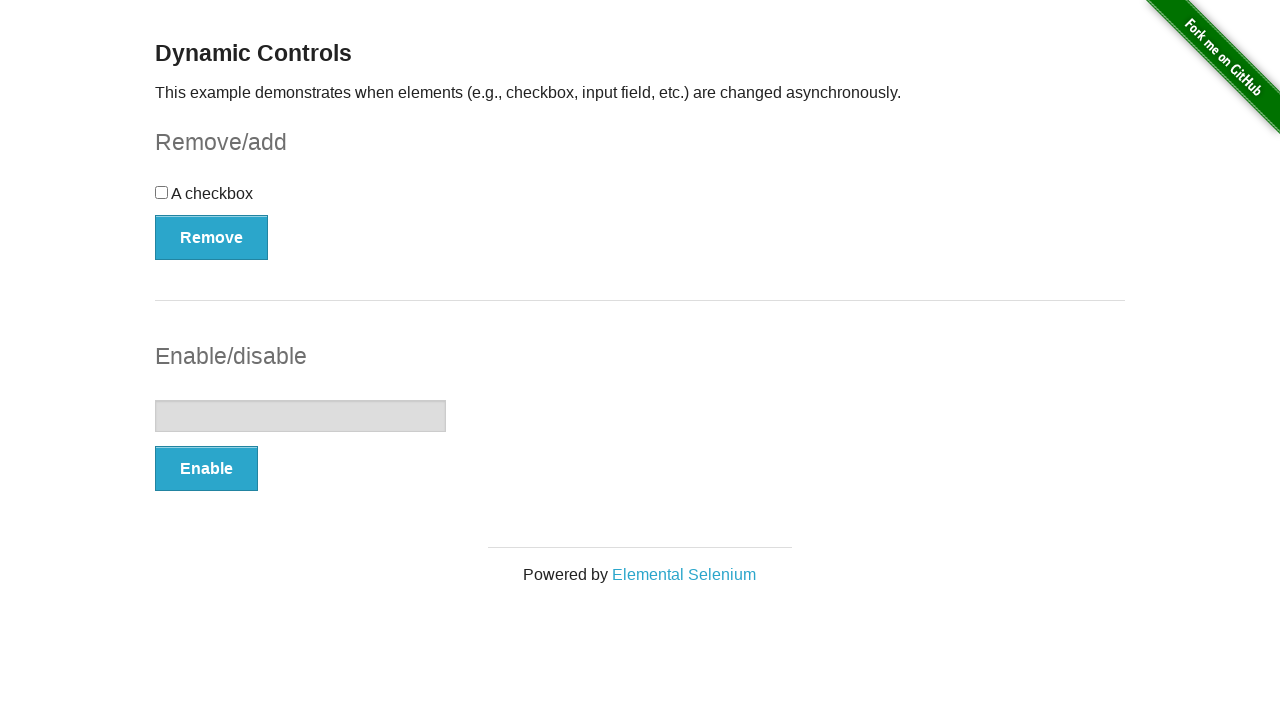

Clicked Remove button to delete checkbox at (212, 237) on button:has-text('Remove')
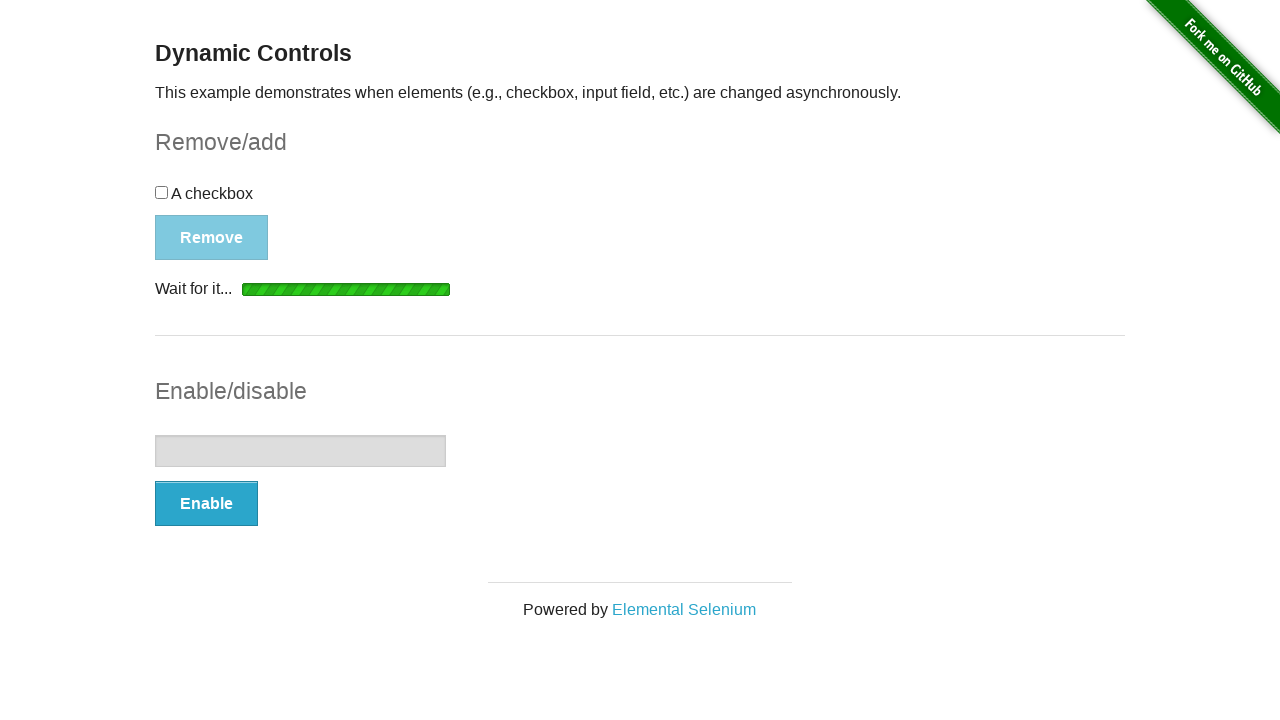

Verified 'It's gone!' message appeared after removing checkbox
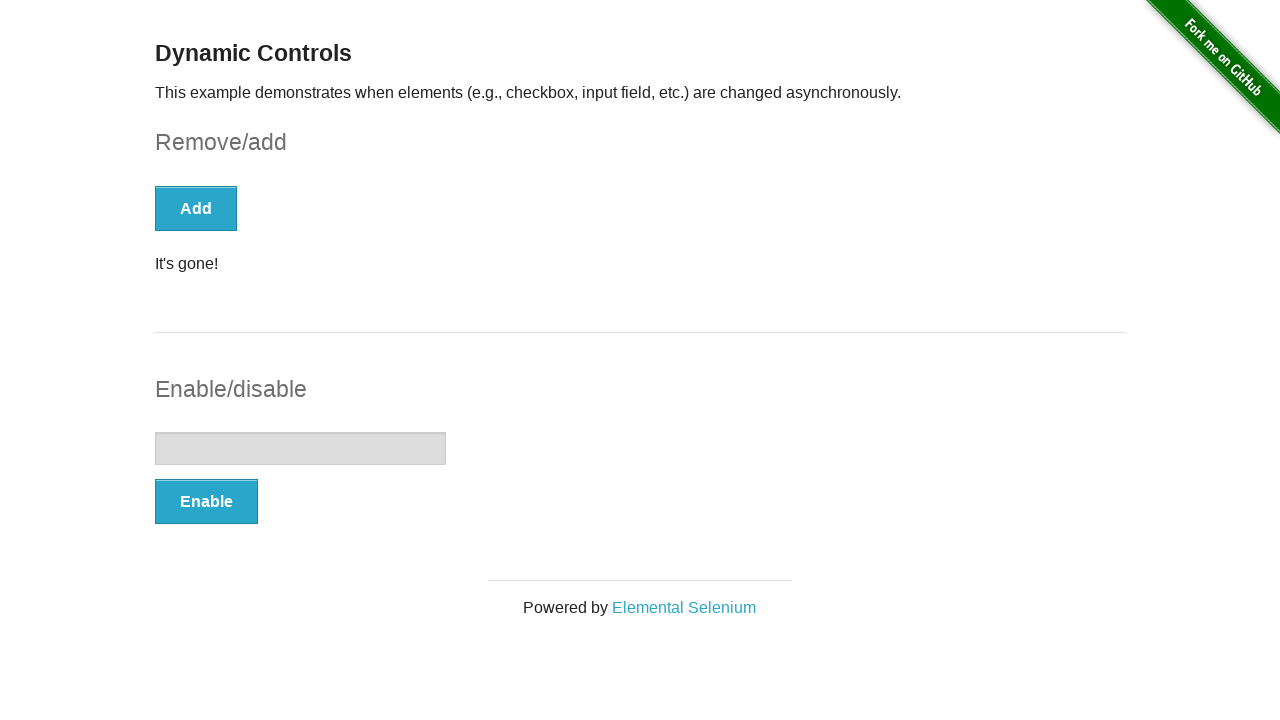

Clicked Add button to restore checkbox at (196, 208) on button:has-text('Add')
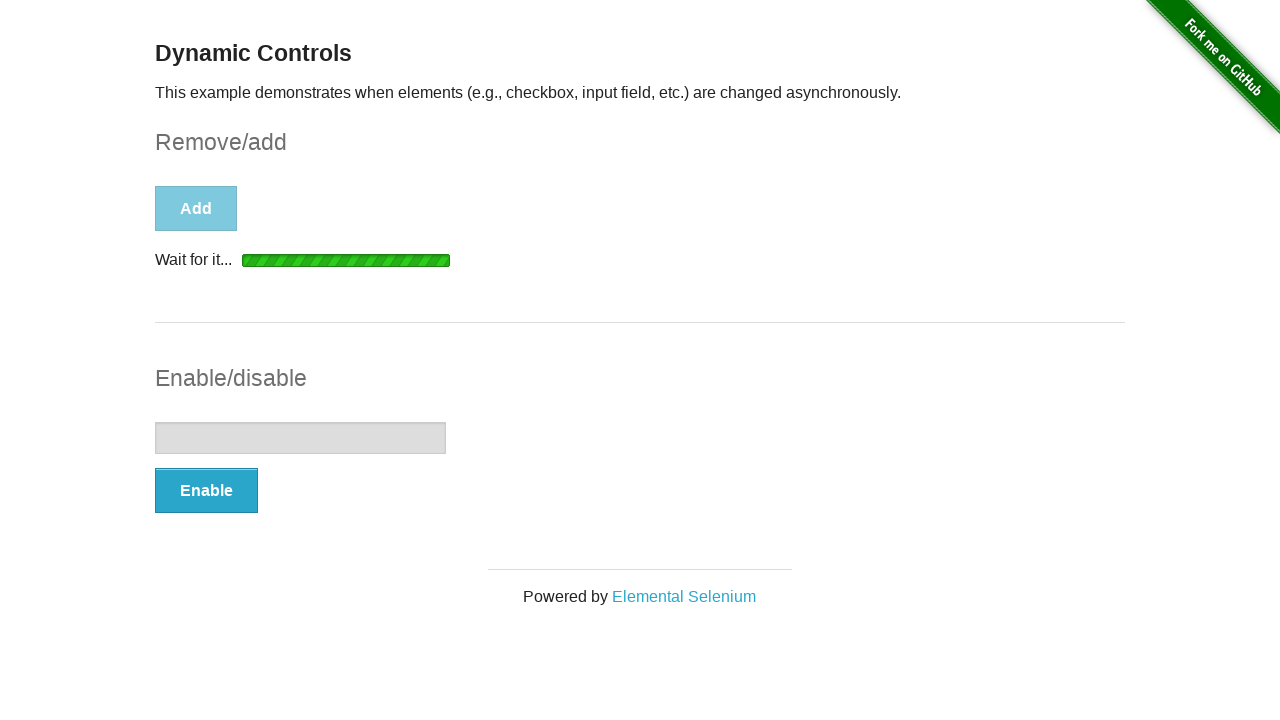

Verified 'It's back!' message appeared after adding checkbox back
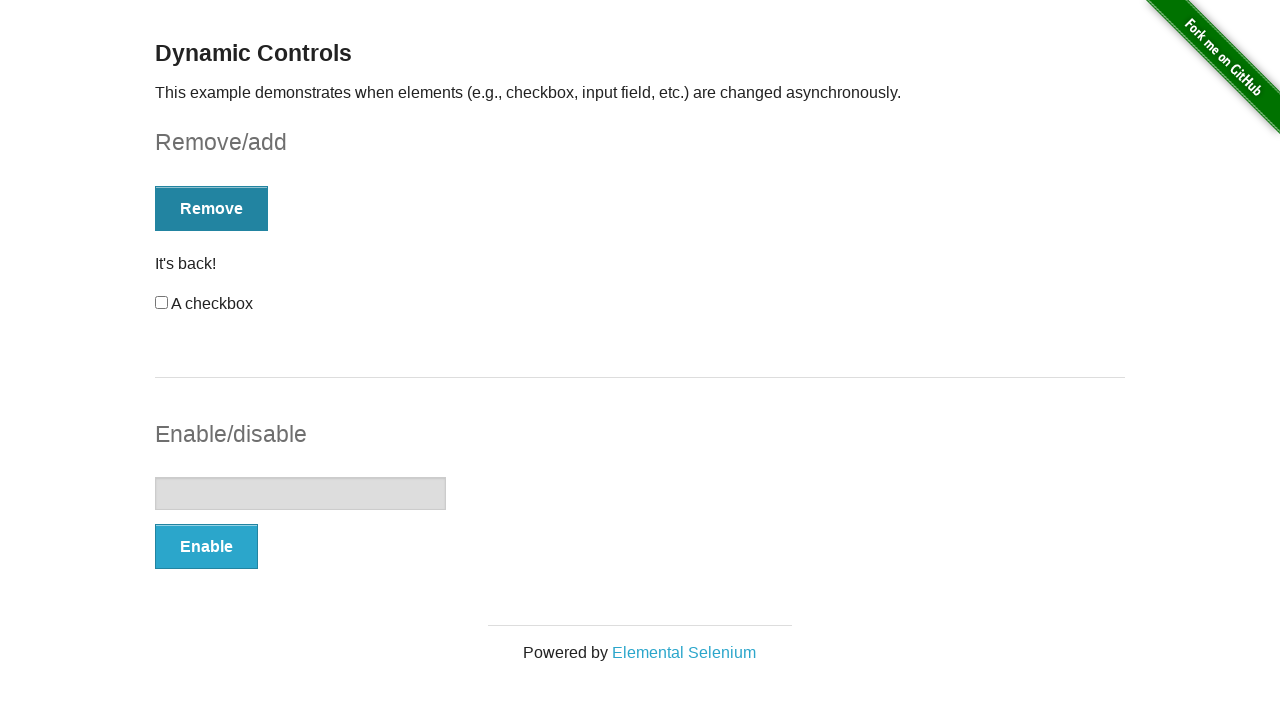

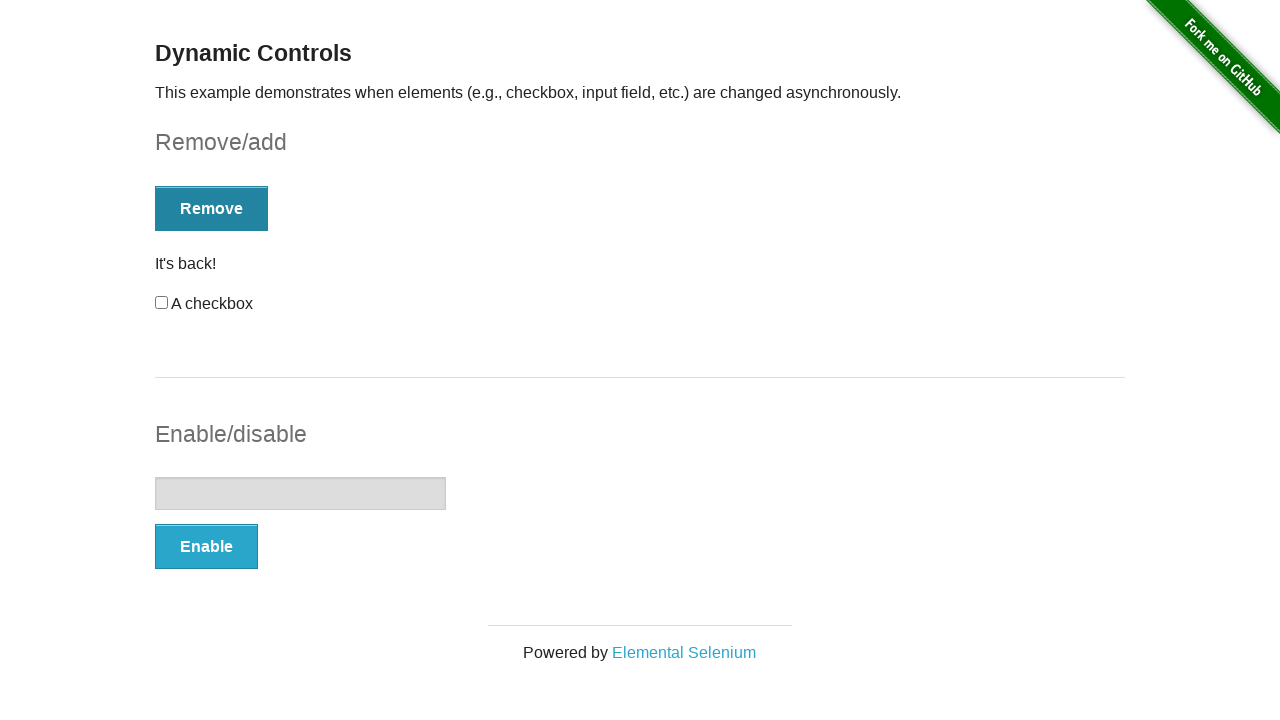